Tests browser window manipulation by maximizing the window, then setting a custom window size (400x400), and finally repositioning the window to a specific screen position.

Starting URL: https://www.smartprix.com

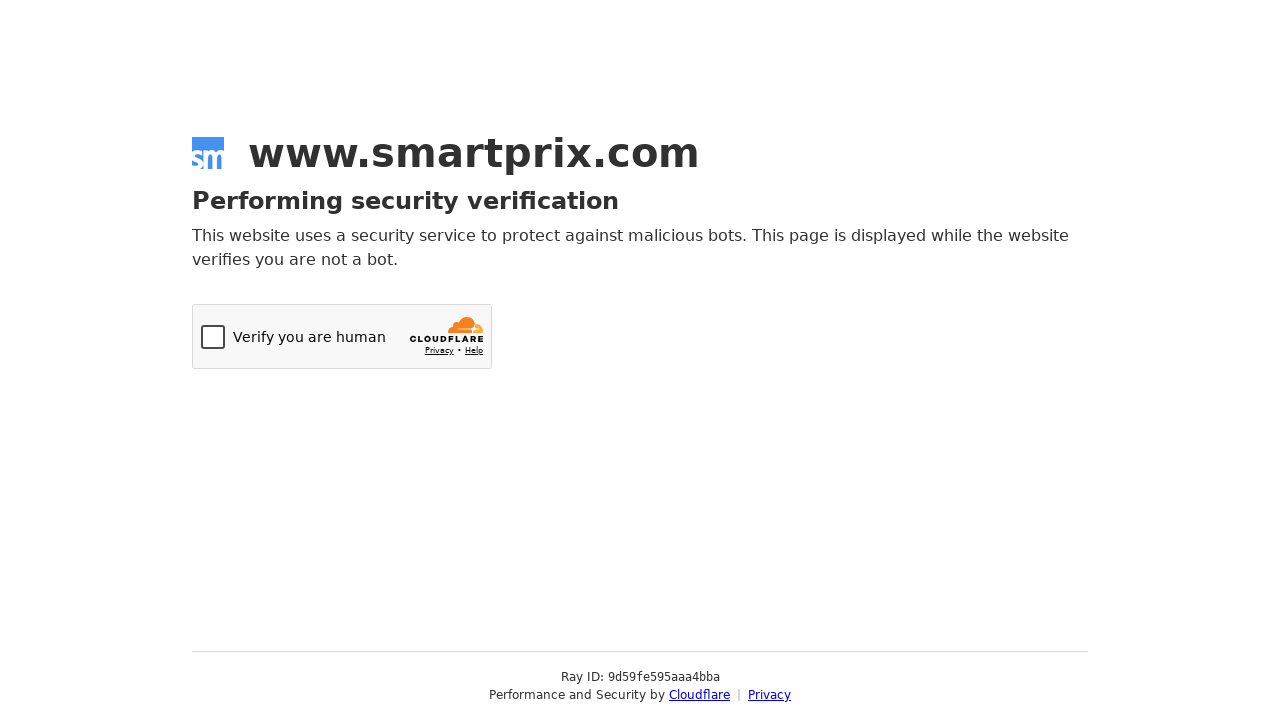

Maximized browser window to 1920x1080
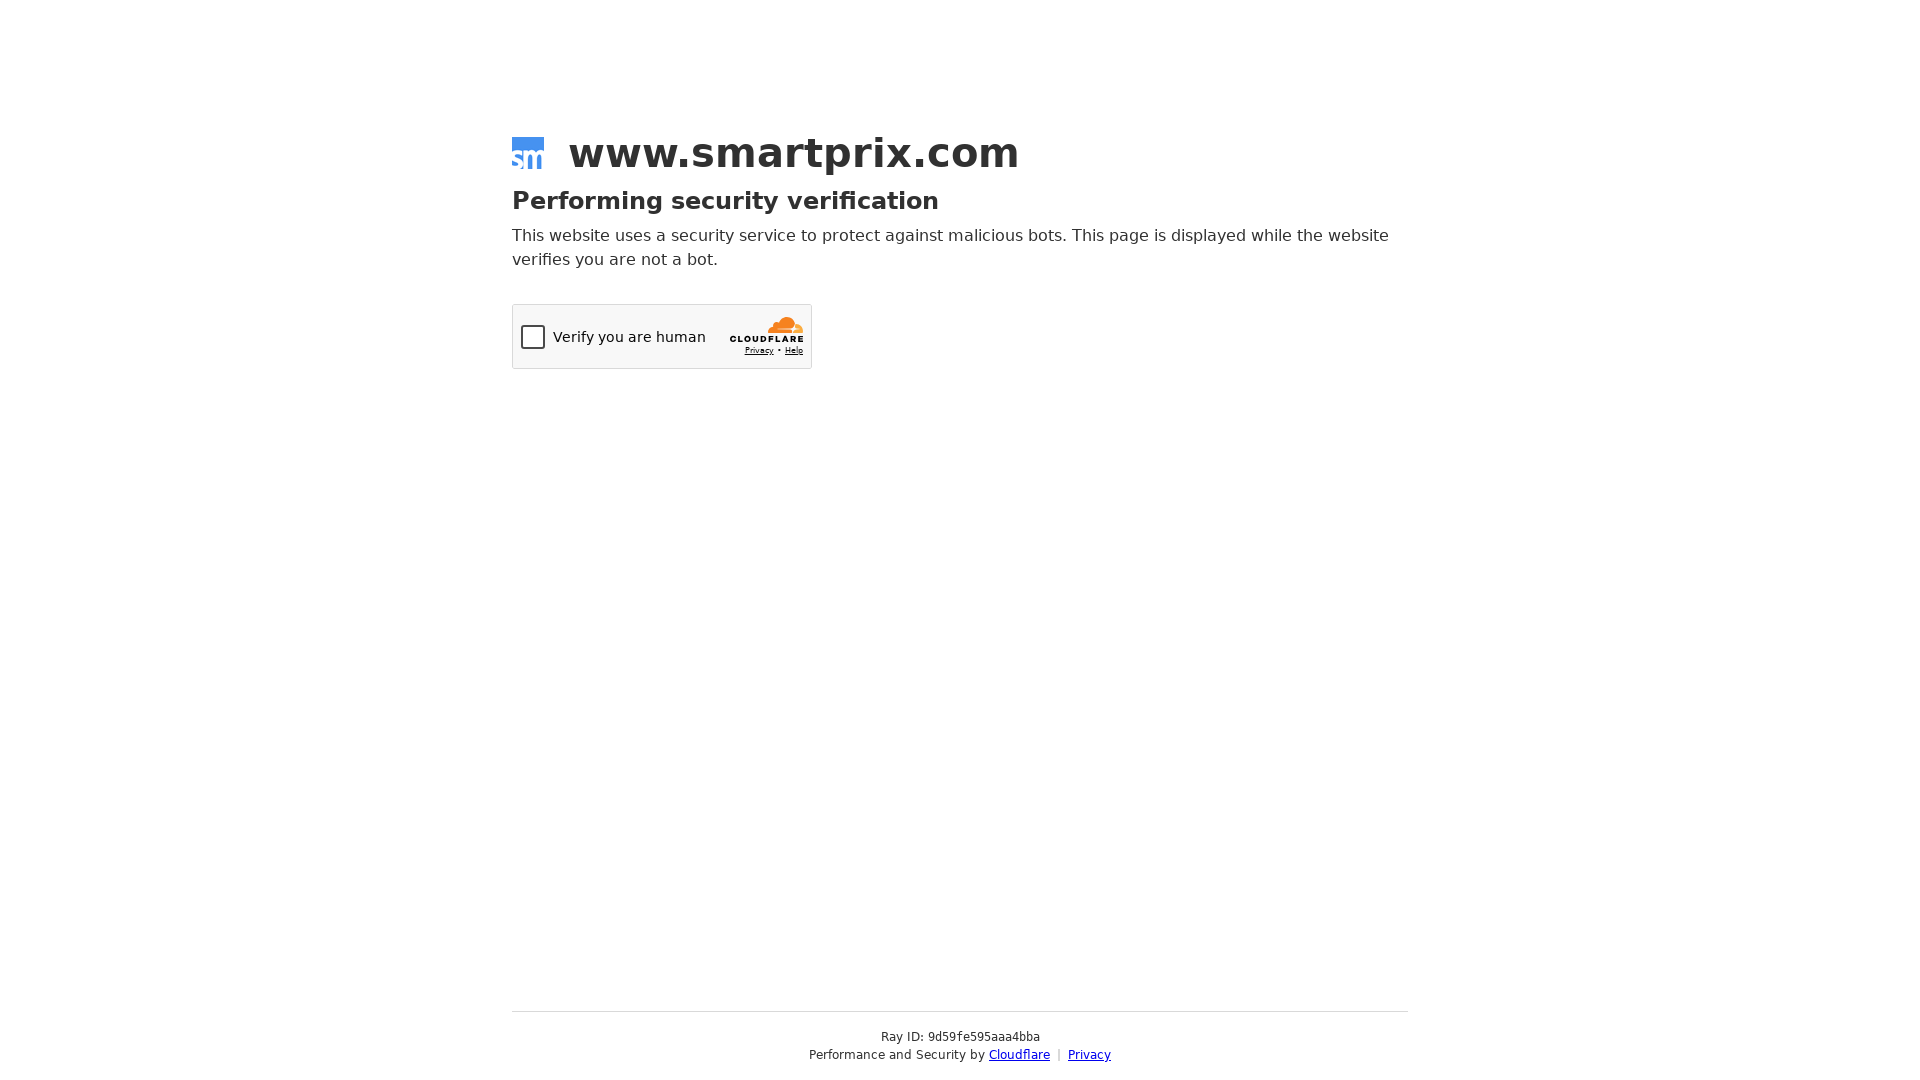

Page loaded (domcontentloaded state)
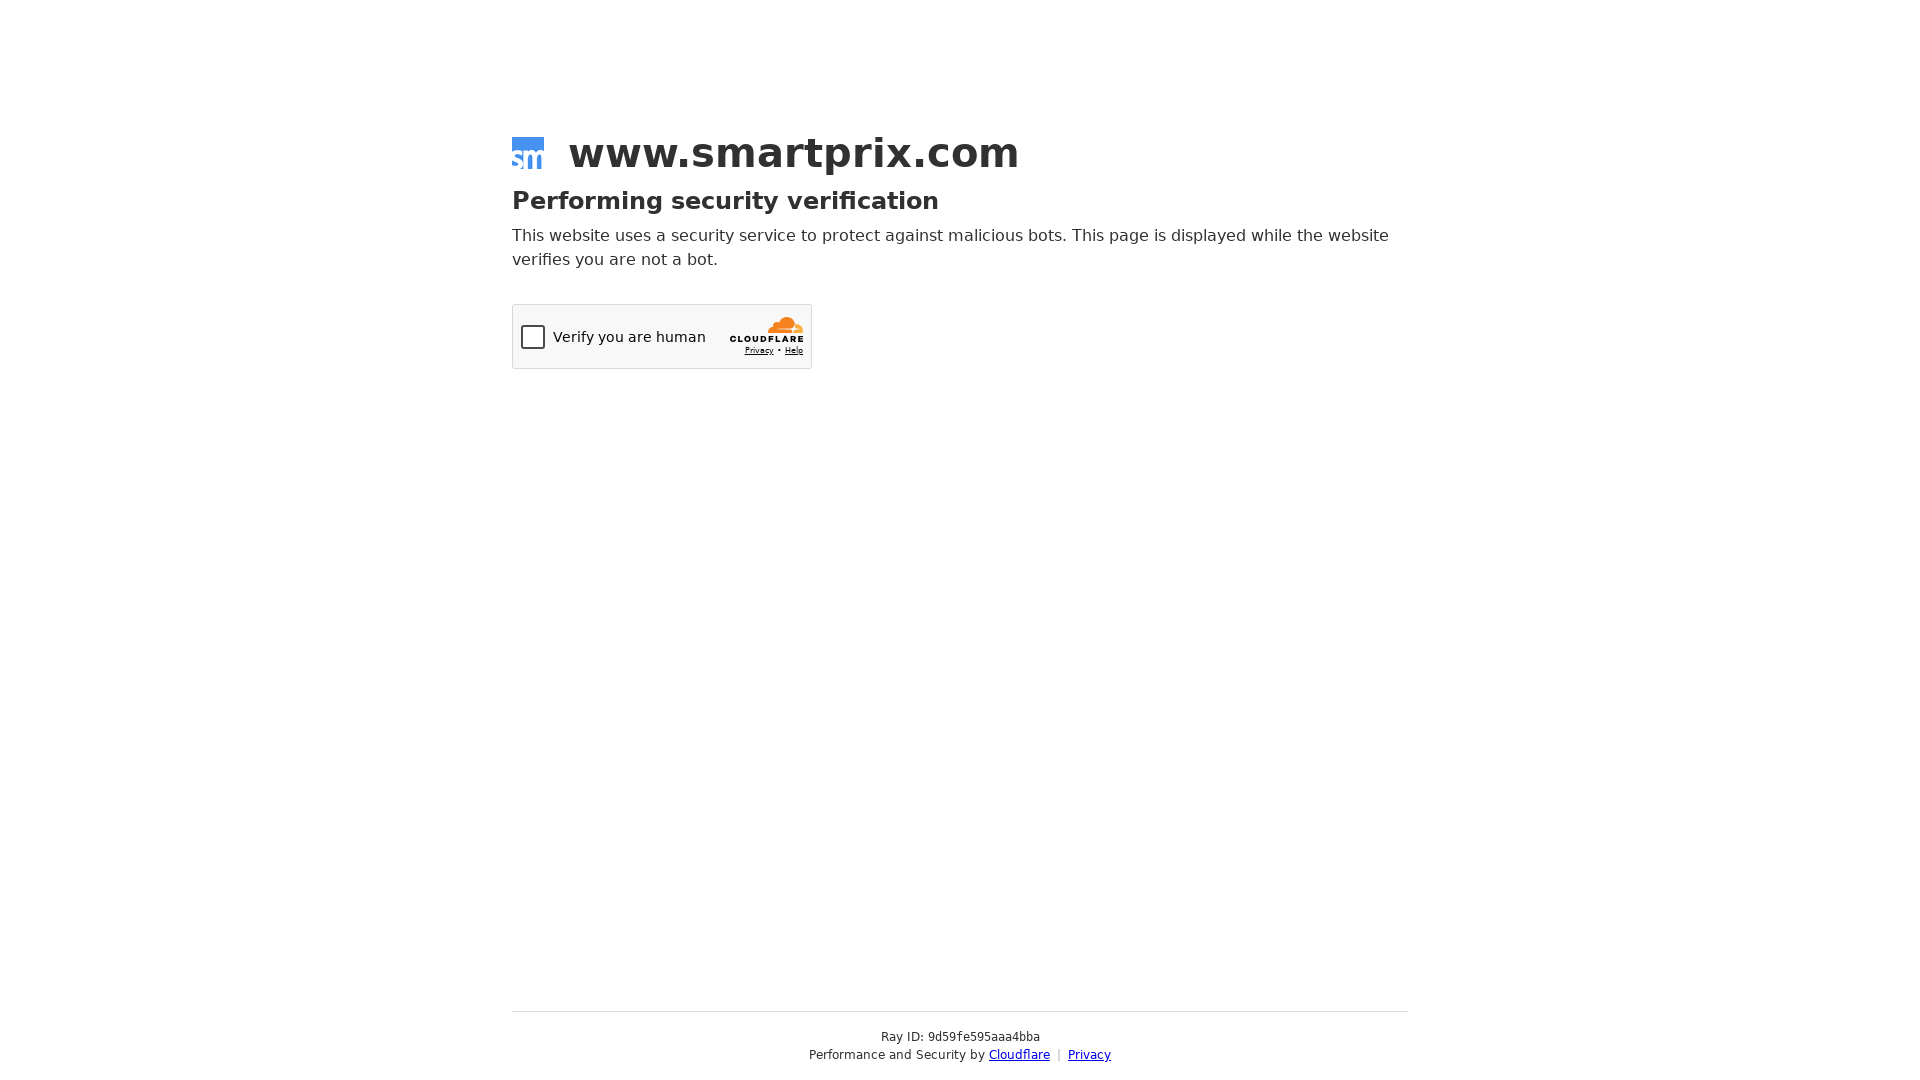

Set viewport to custom dimensions 400x400
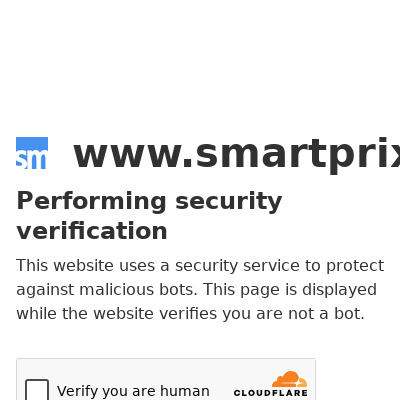

Waited 2 seconds to observe viewport change
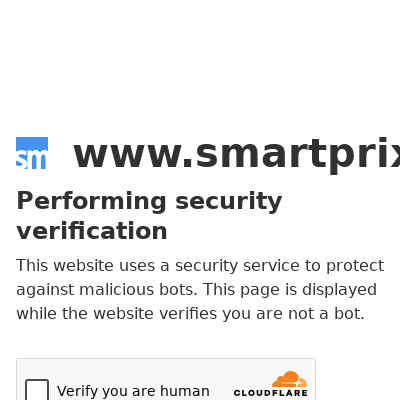

Repositioned window to dimensions 500x300
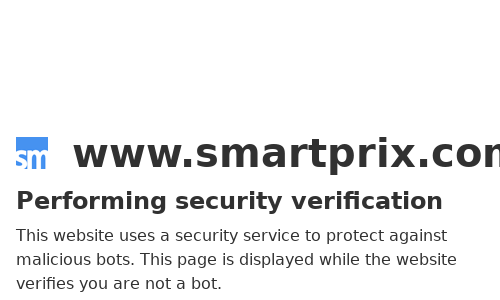

Waited 2 seconds to observe final viewport state
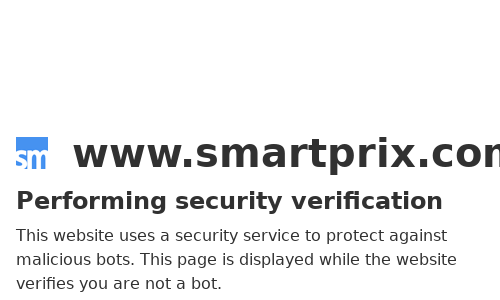

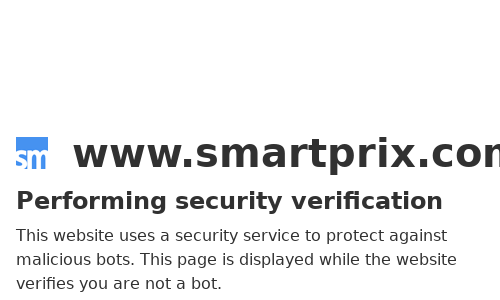